Tests dynamic button functionality by clicking a sequence of buttons that become enabled one after another, waiting for each button to be clickable before clicking, and verifying the final success message appears.

Starting URL: https://testpages.herokuapp.com/styled/dynamic-buttons-disabled.html

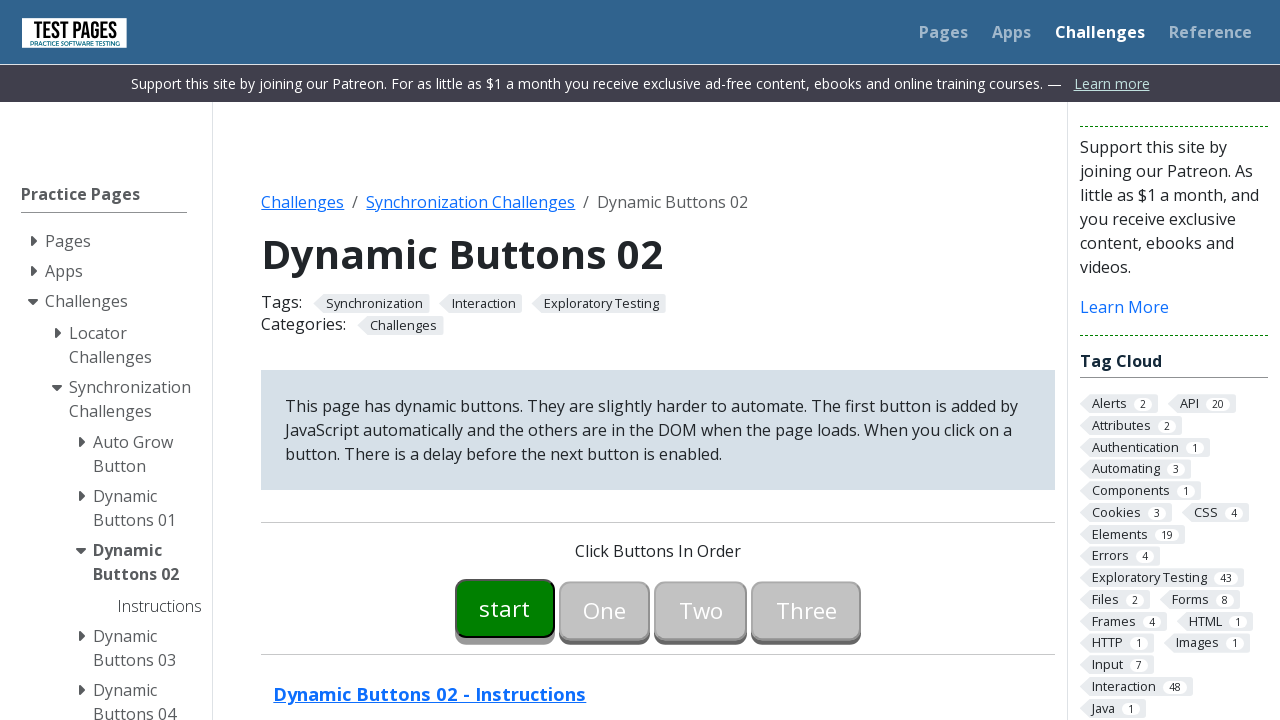

Waited for first button to be enabled
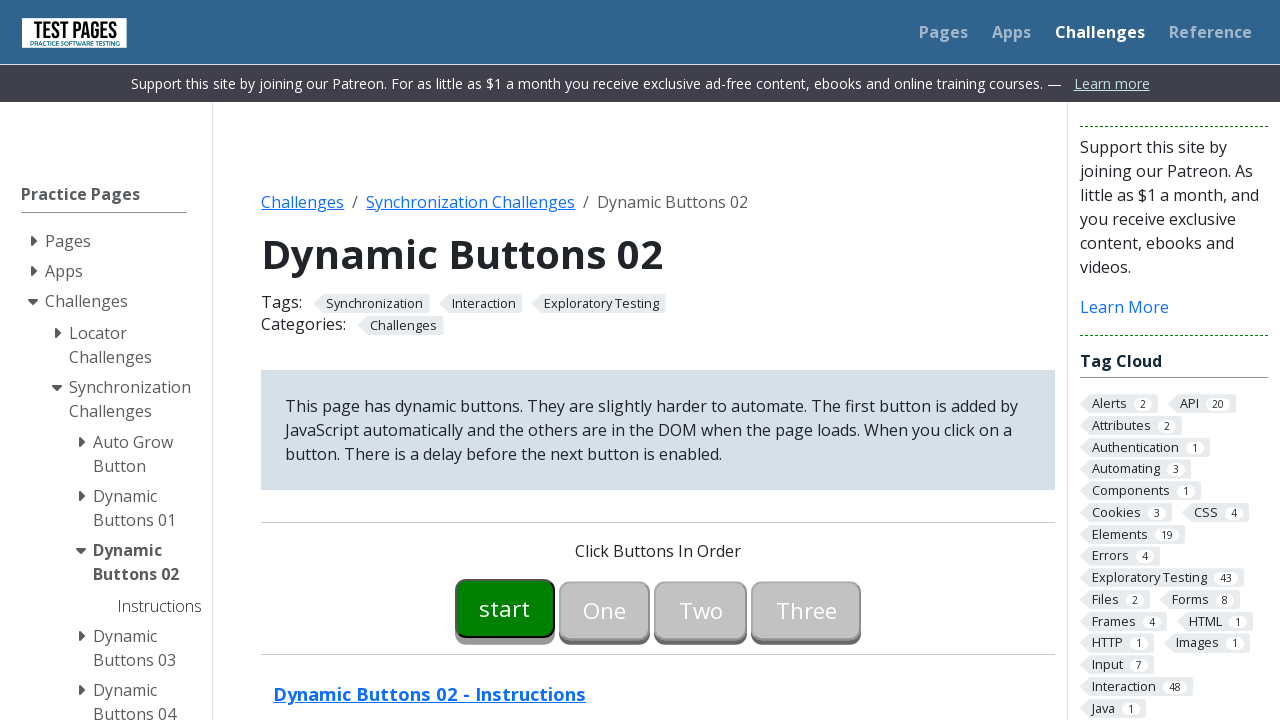

Clicked first button at (505, 608) on #button00
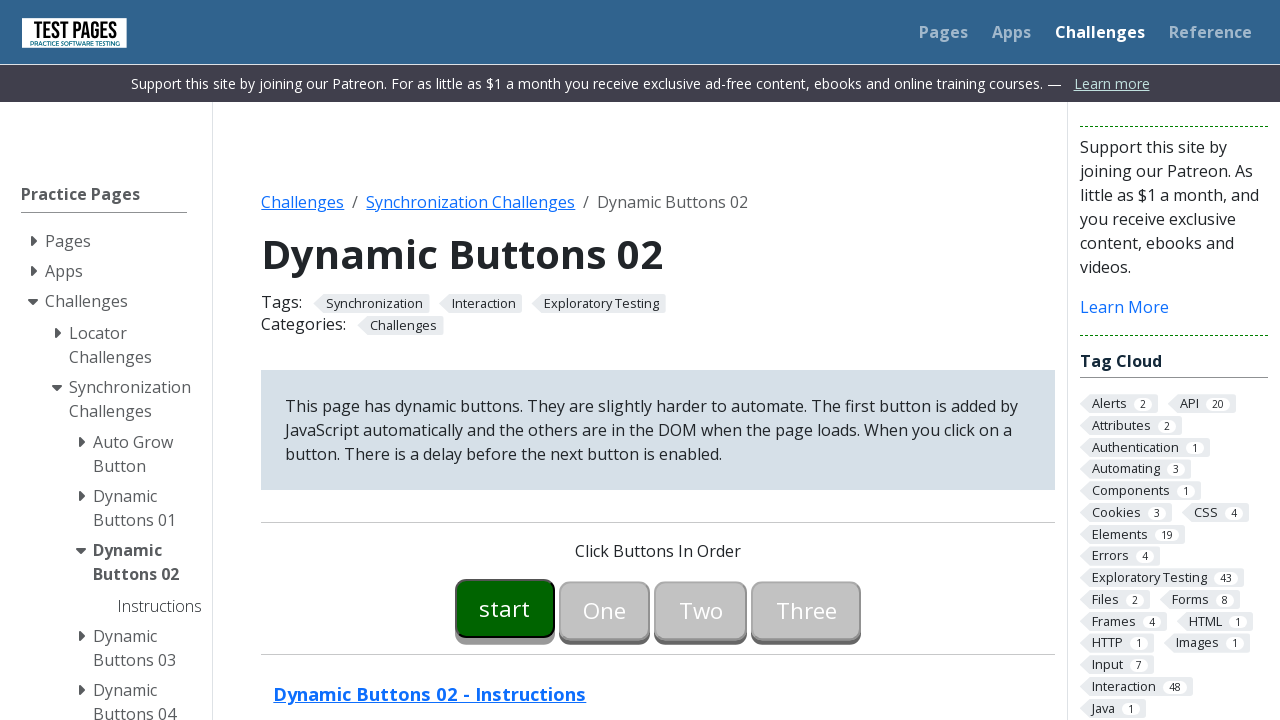

Waited for second button to be enabled
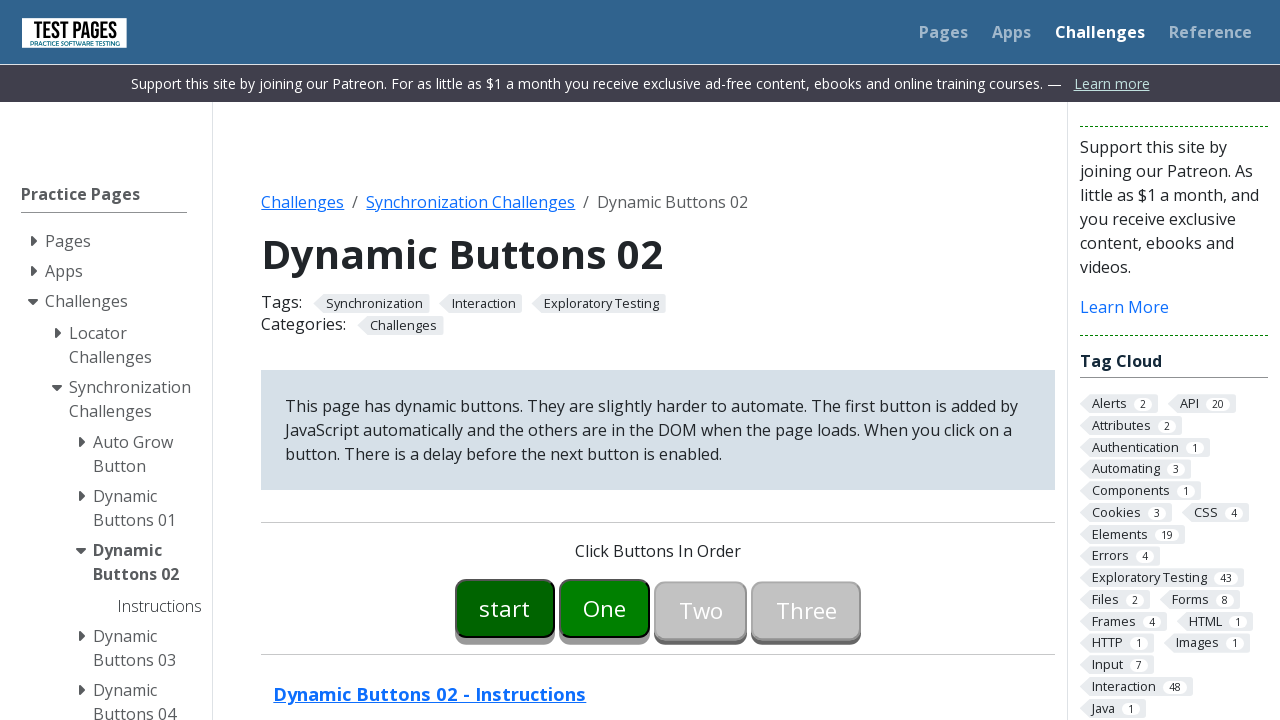

Clicked second button at (605, 608) on #button01
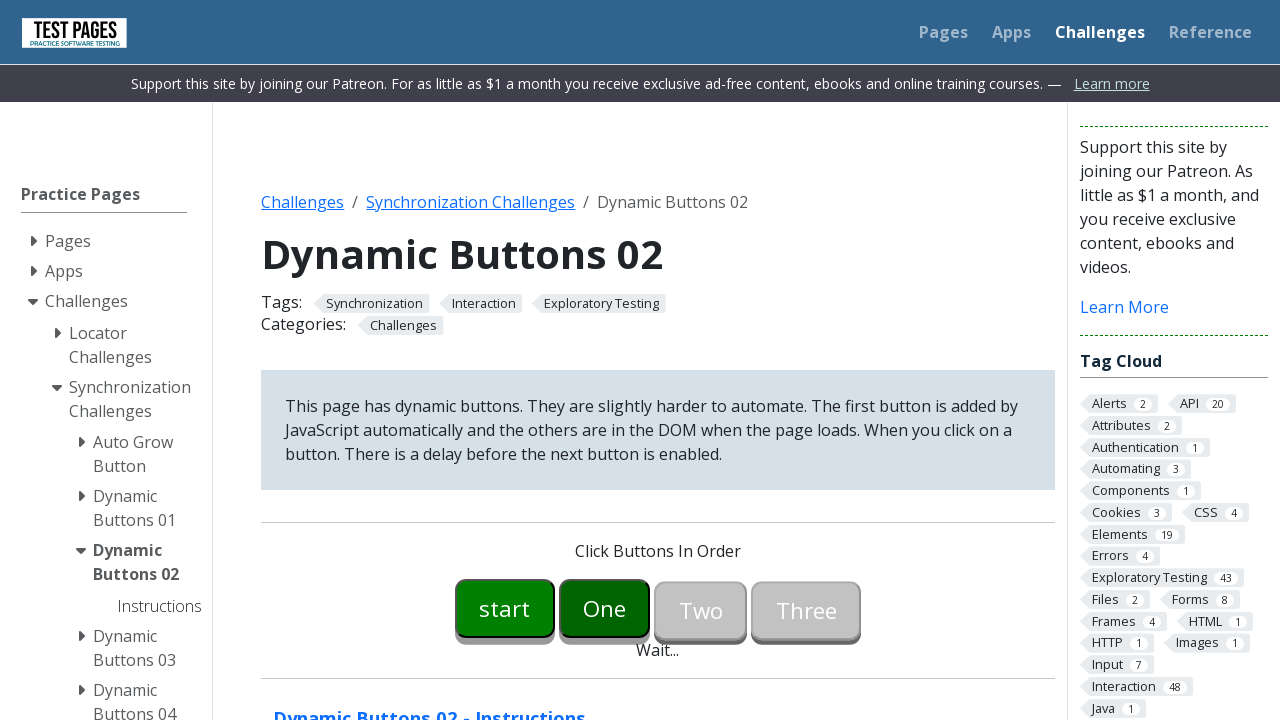

Waited for third button to be enabled
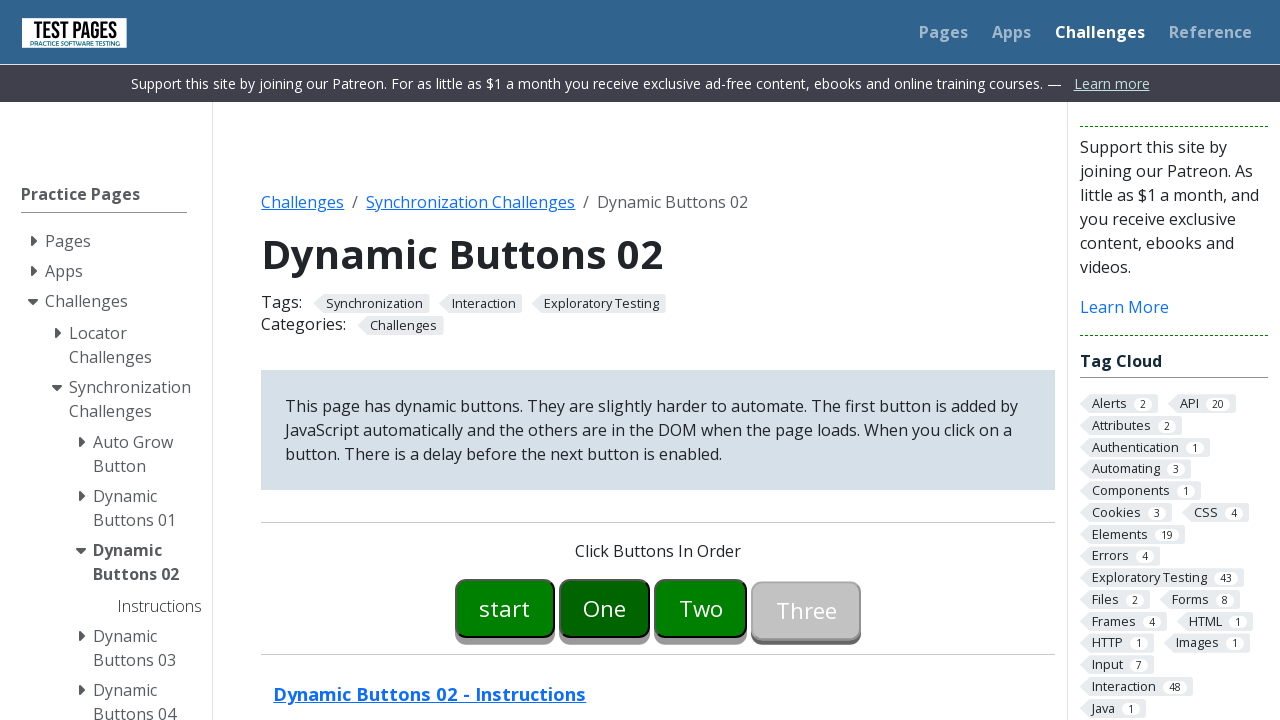

Clicked third button at (701, 608) on #button02
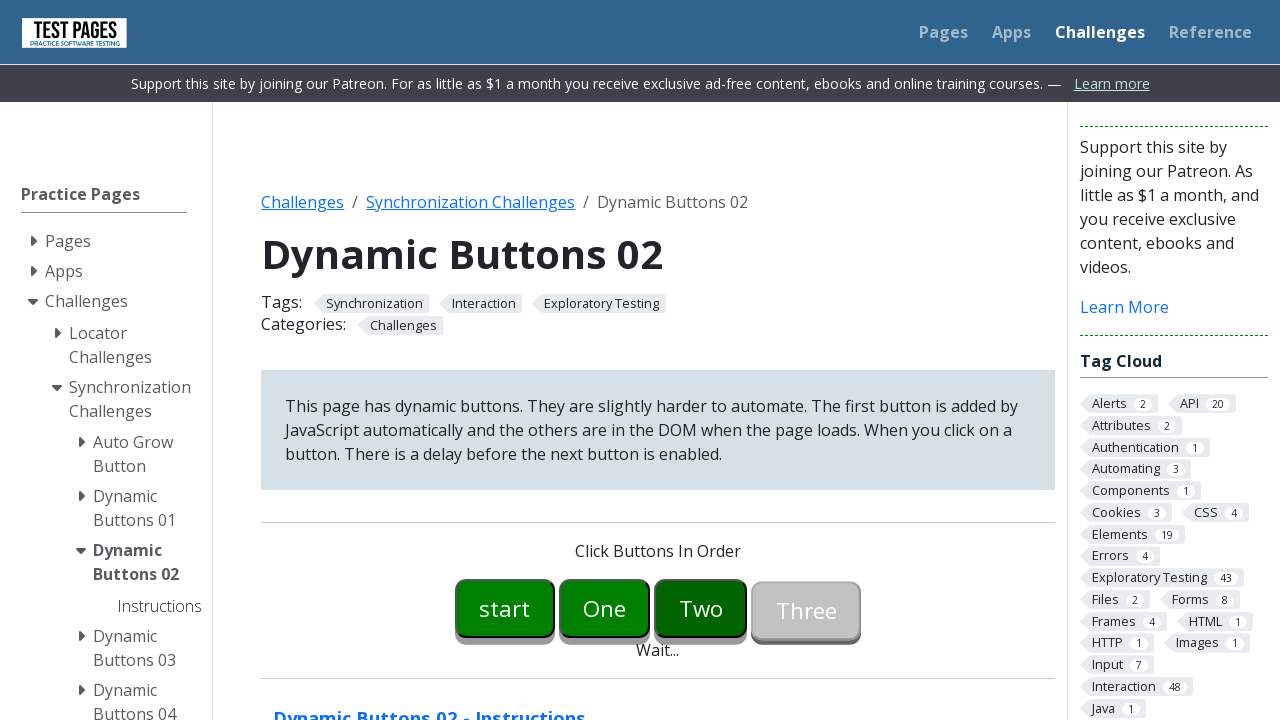

Waited for fourth button to be enabled
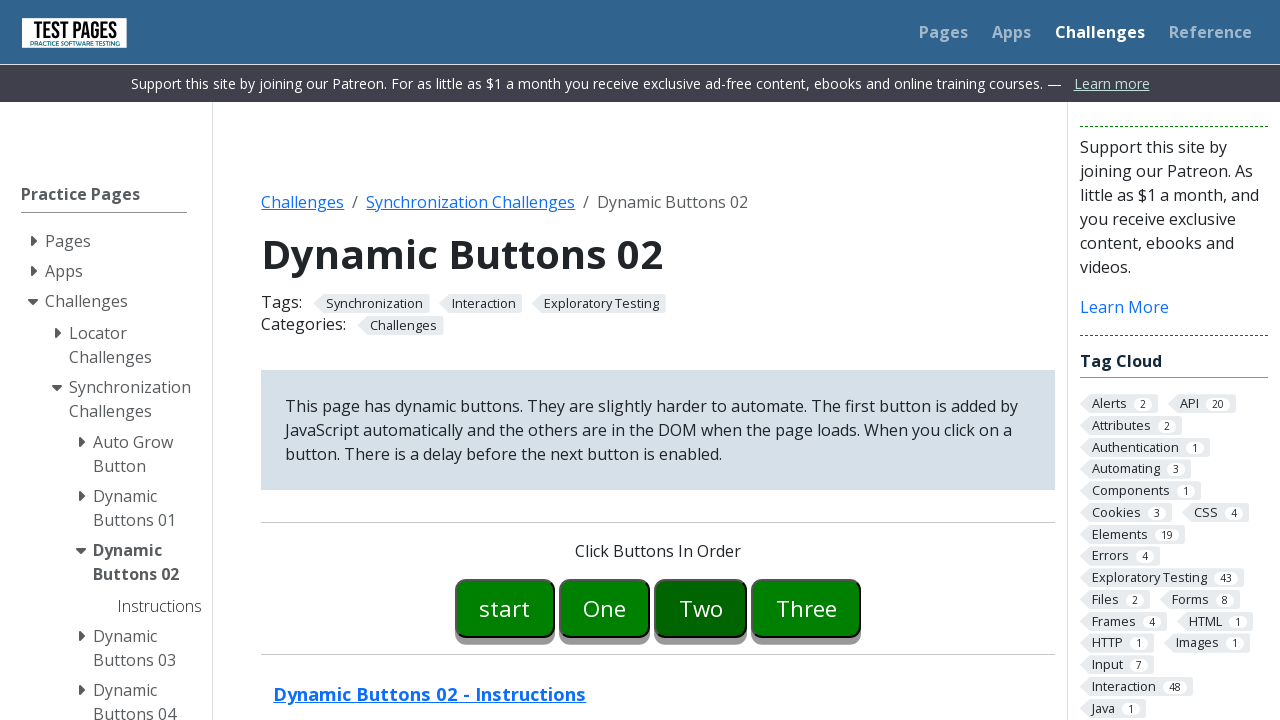

Clicked fourth button at (806, 608) on #button03
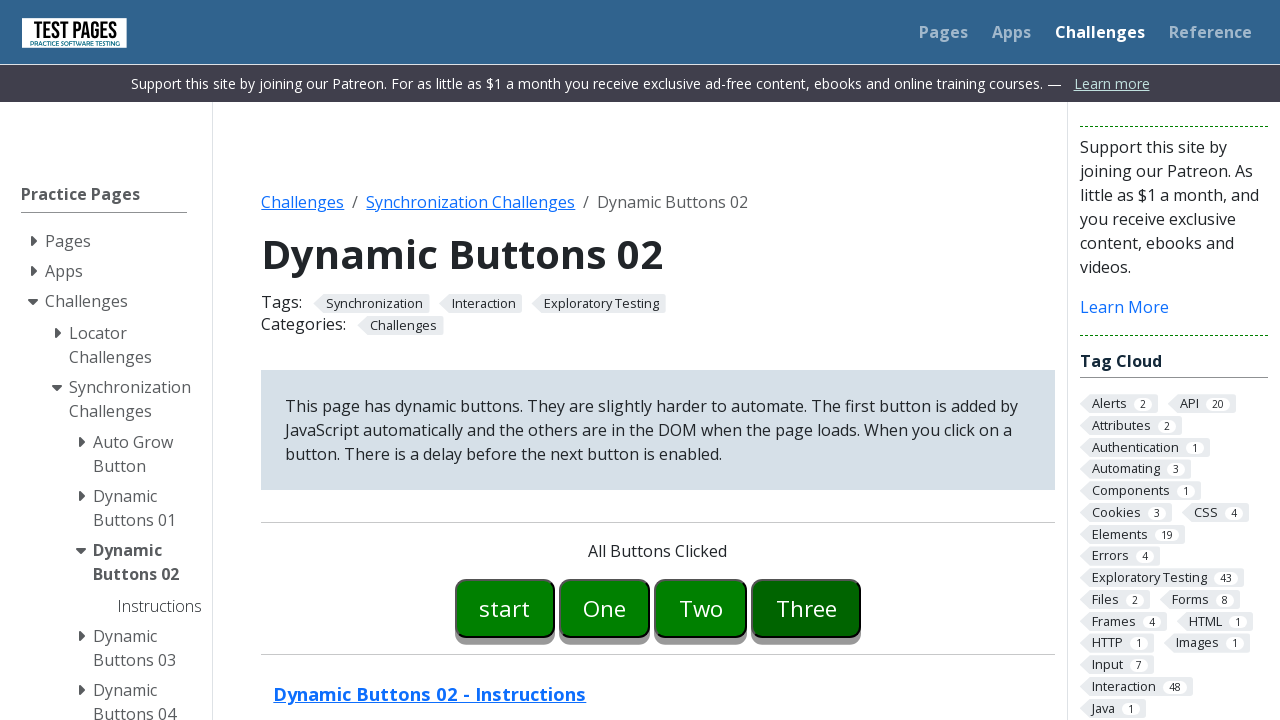

Waited for wait message to disappear
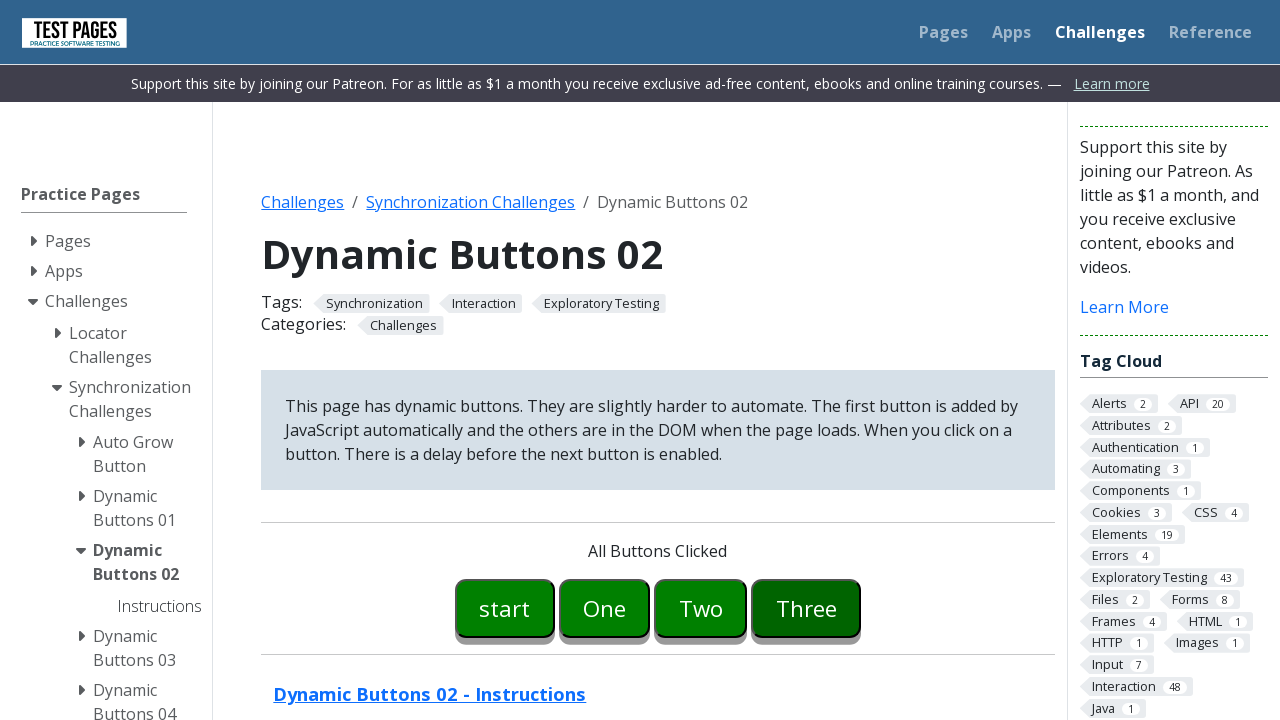

Verified success message appeared
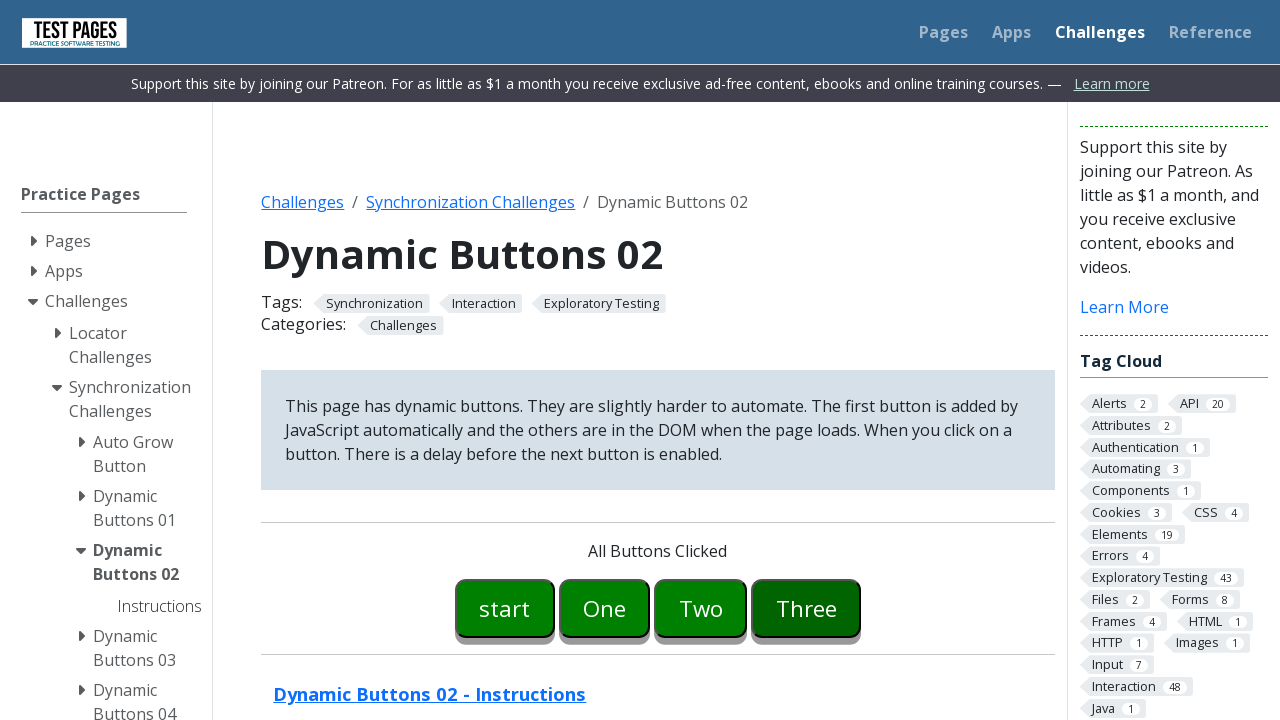

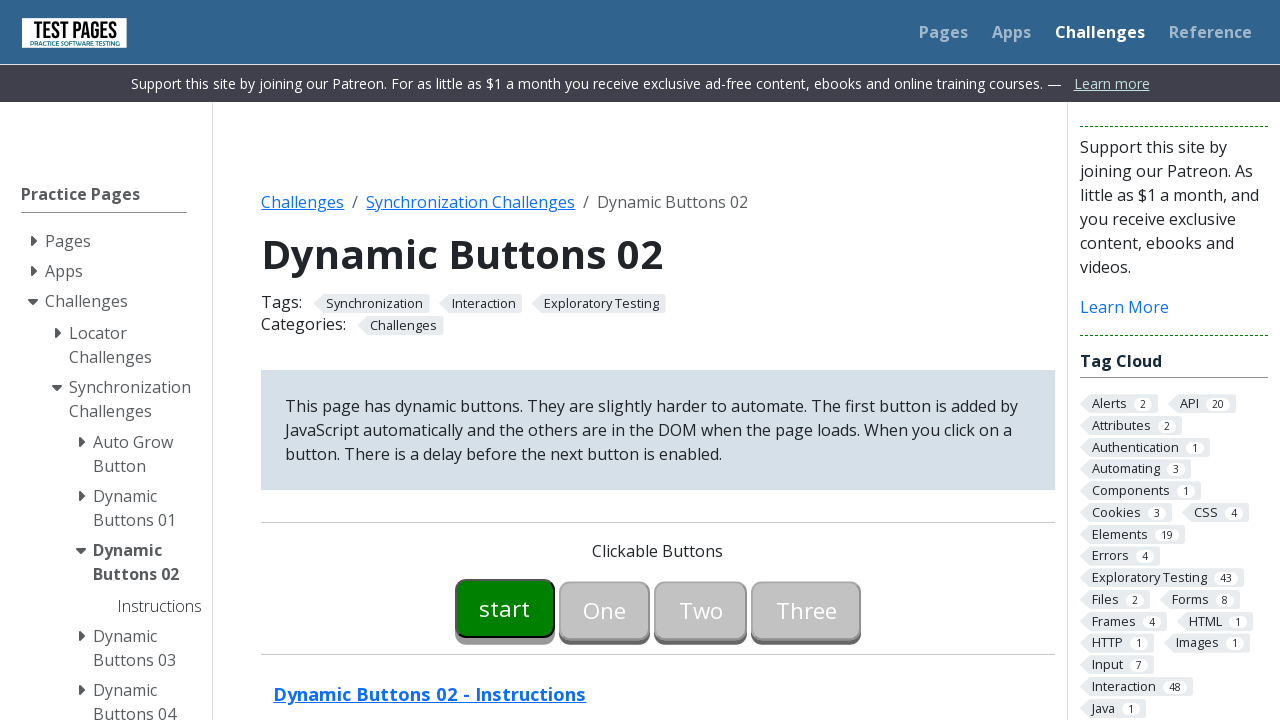